Tests dynamic content loading by clicking a start button and waiting for welcome text to appear

Starting URL: https://syntaxprojects.com/dynamic-elements-loading.php

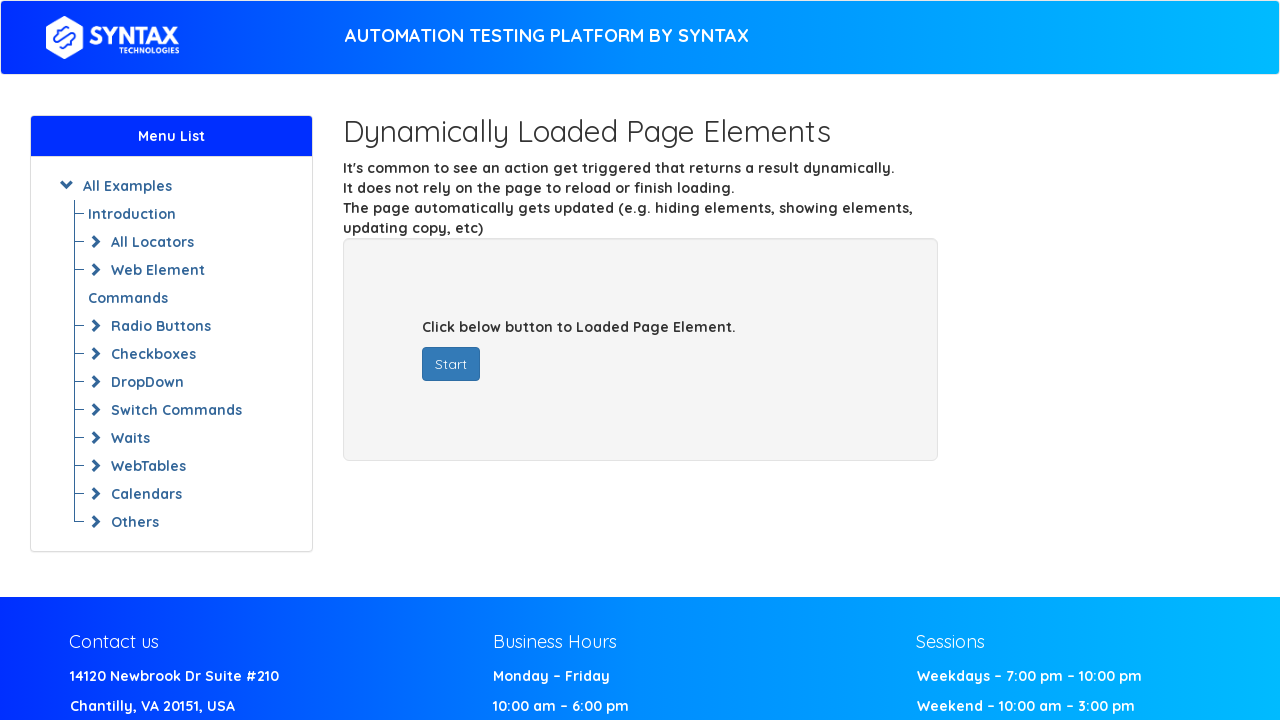

Clicked start button to trigger dynamic content loading at (451, 364) on #startButton
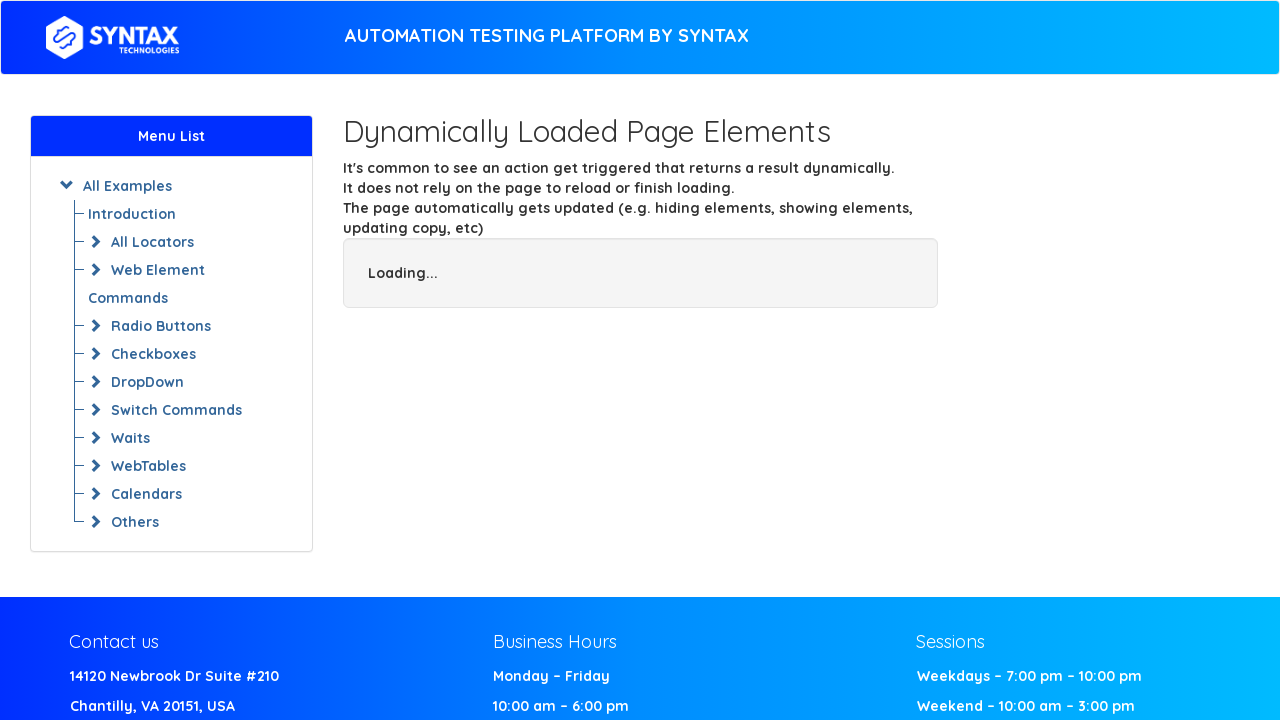

Welcome text appeared after dynamic content loading
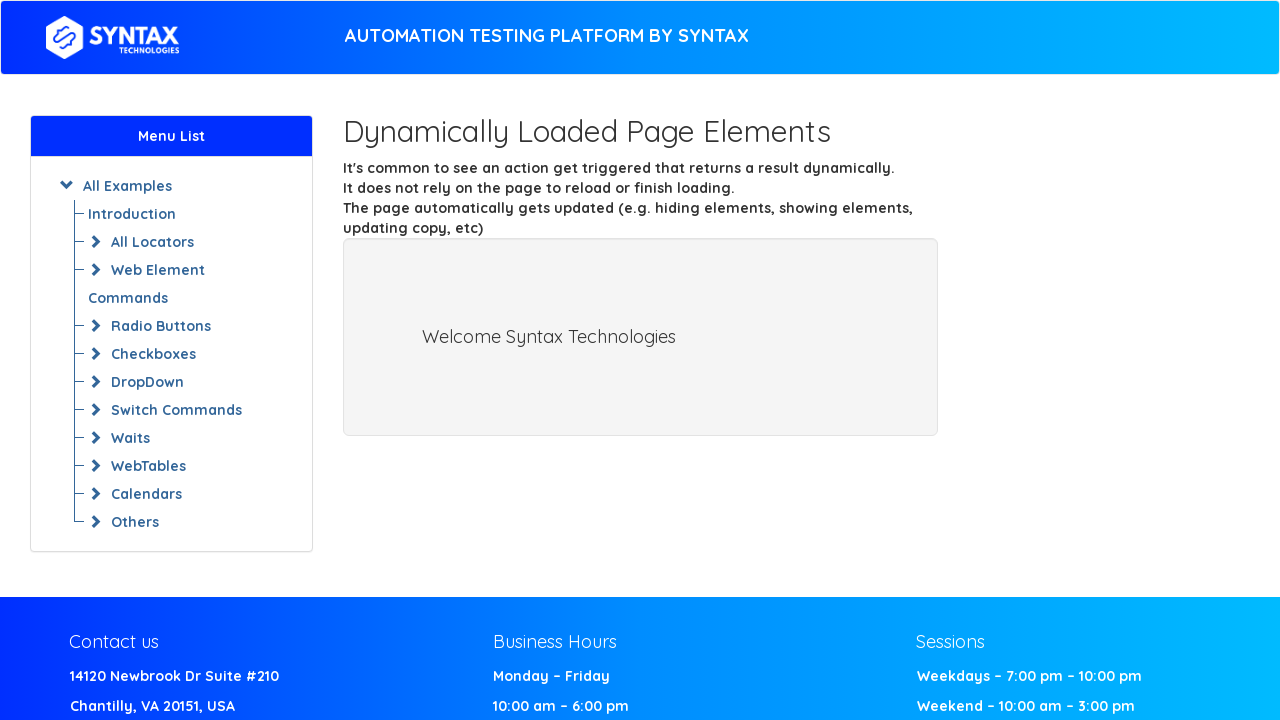

Retrieved welcome text: 'Welcome Syntax Technologies'
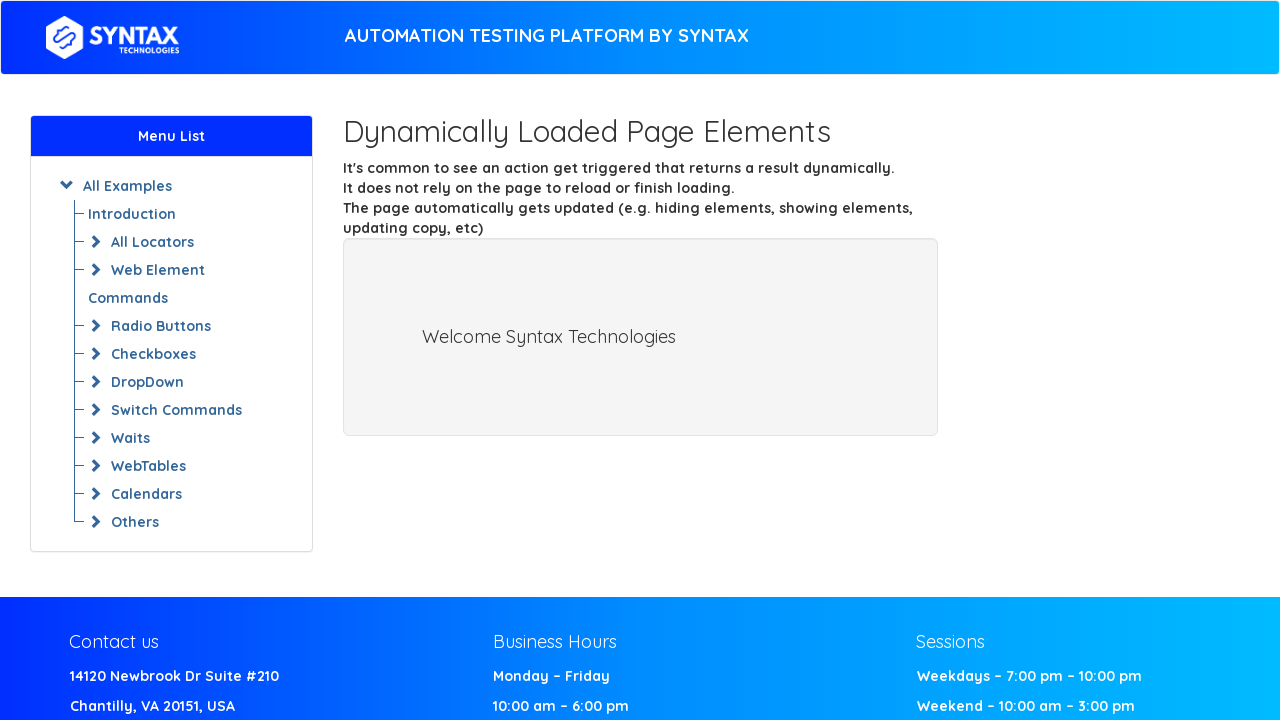

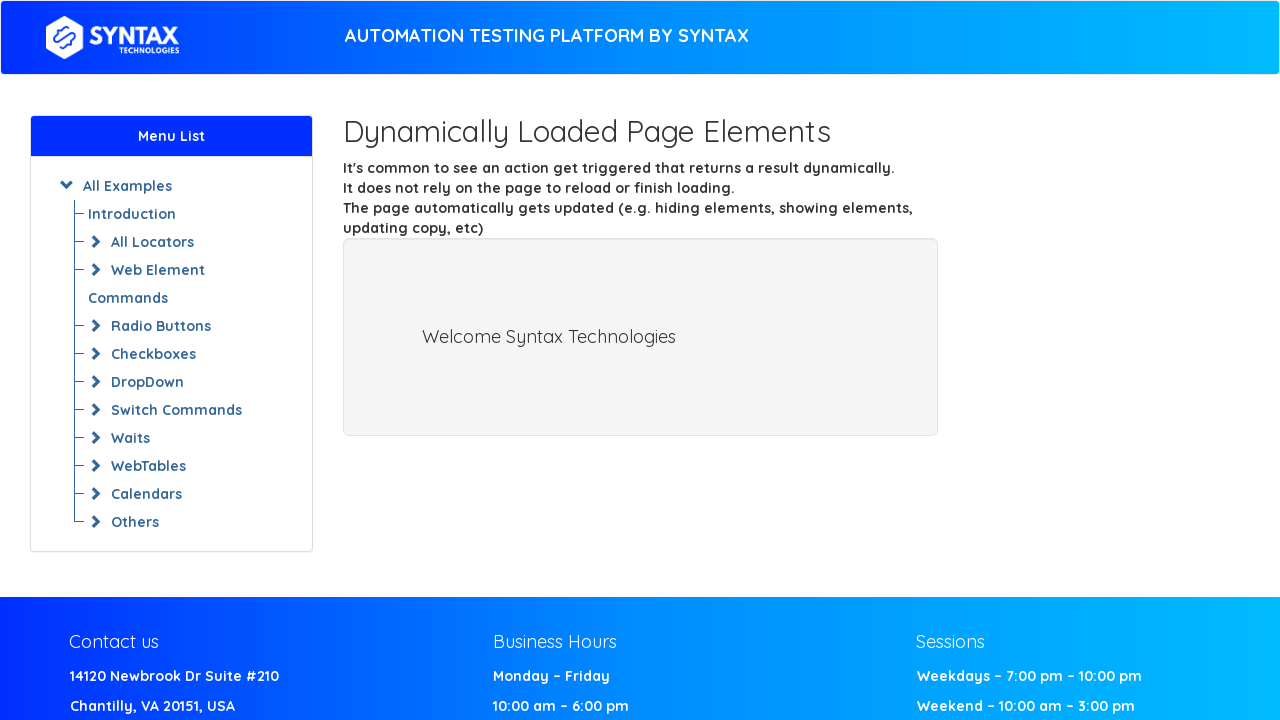